Tests A/B test opt-out by adding an opt-out cookie before visiting the A/B test page, then navigating to the test page and verifying the opt-out worked.

Starting URL: http://the-internet.herokuapp.com

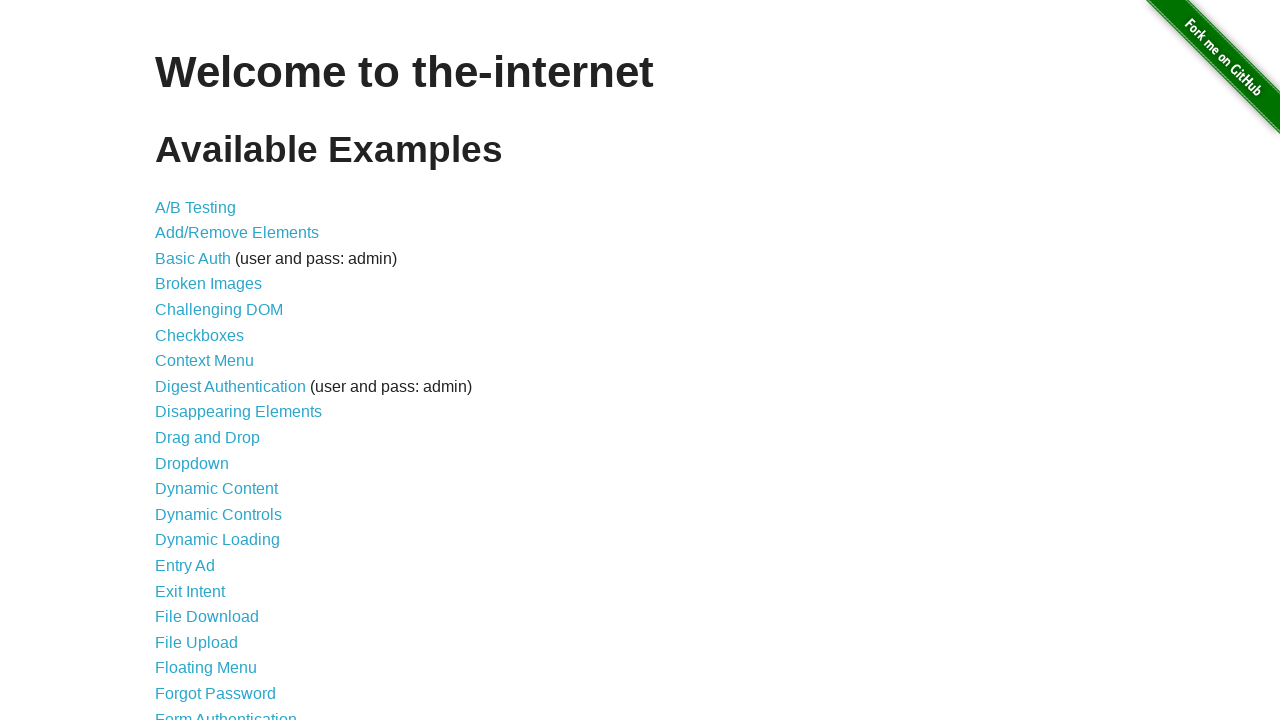

Added optimizelyOptOut cookie with value 'true' before visiting A/B test page
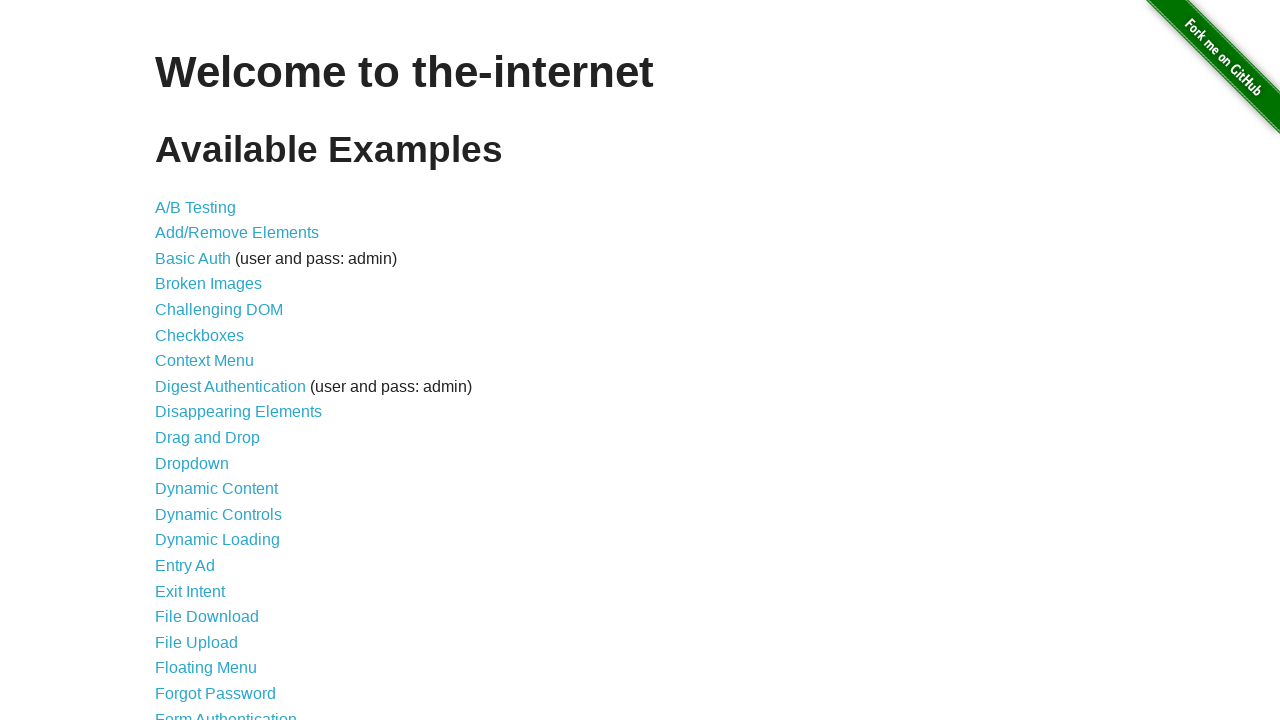

Navigated to A/B test page
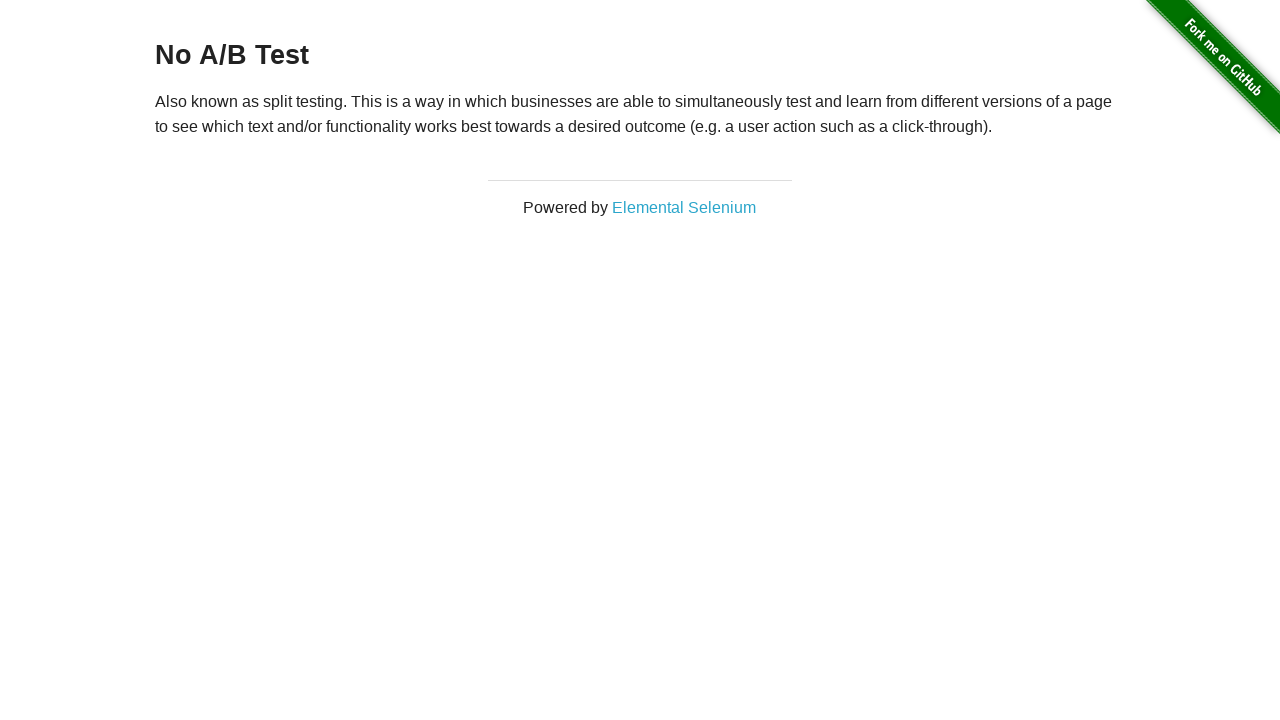

A/B test page loaded and heading element appeared
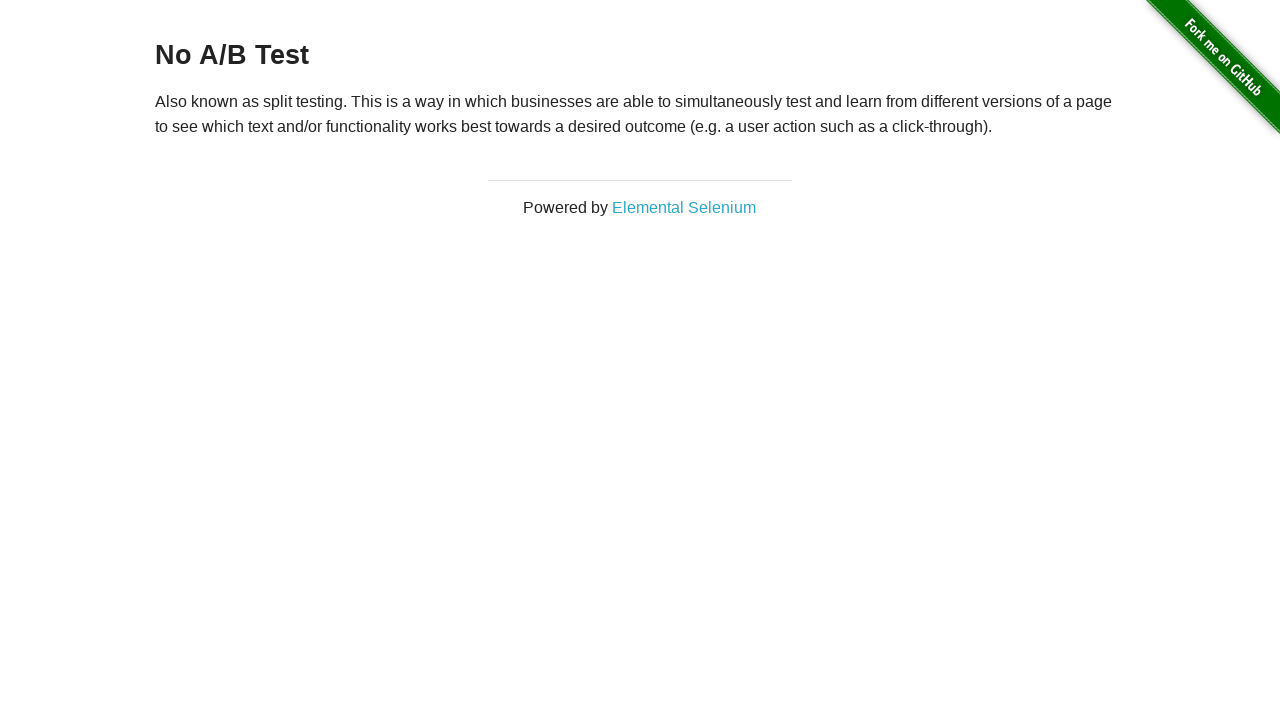

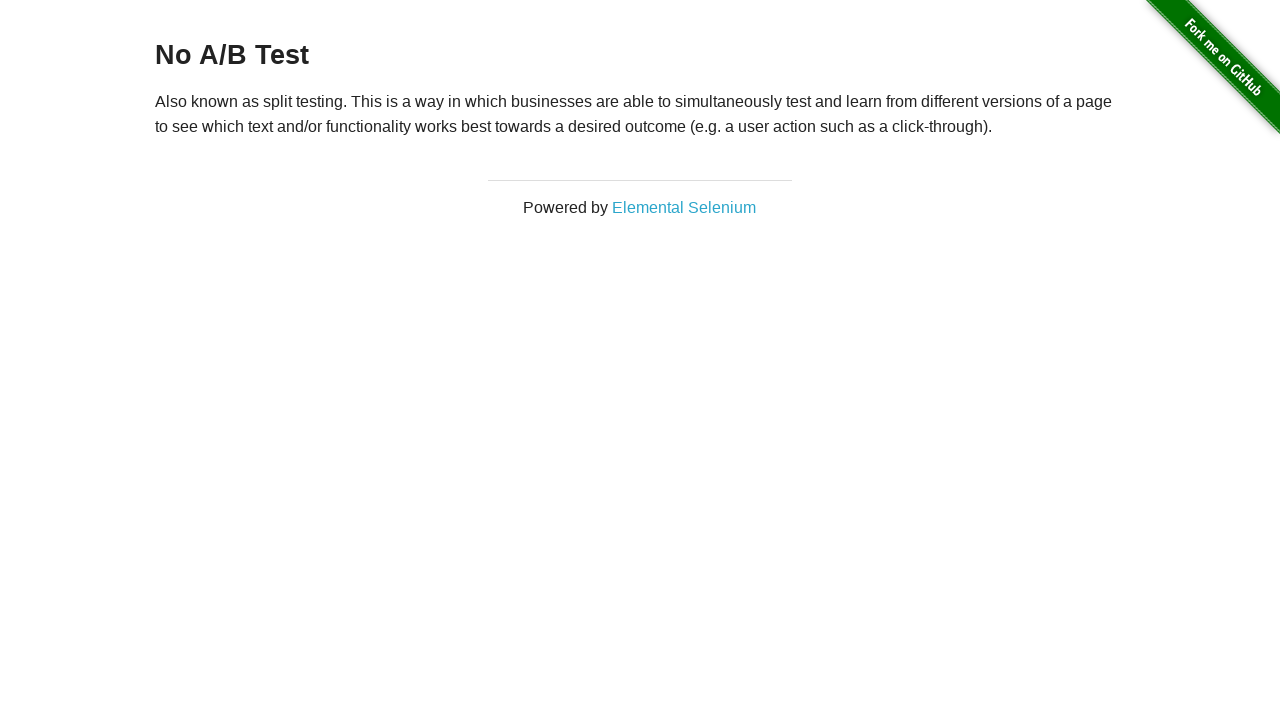